Calculates the sum of two numbers displayed on the page and selects the result from a dropdown menu before submitting the form

Starting URL: http://suninjuly.github.io/selects1.html

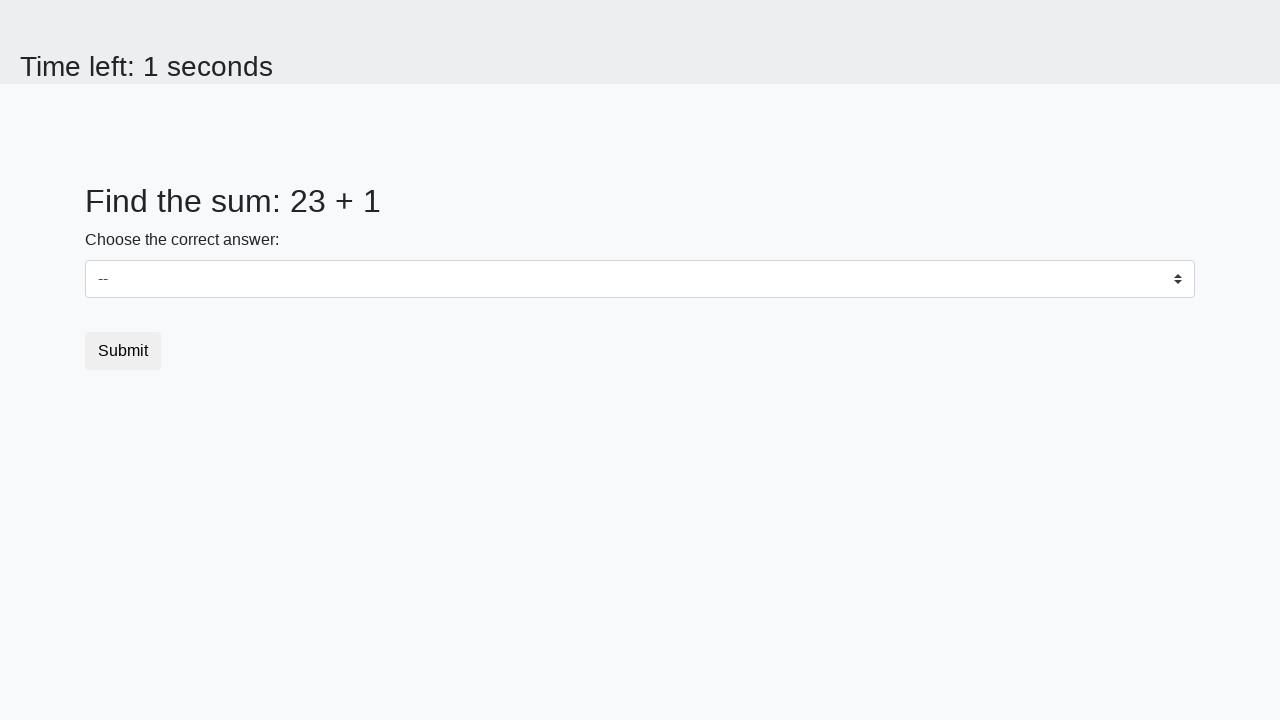

Retrieved first number from the page
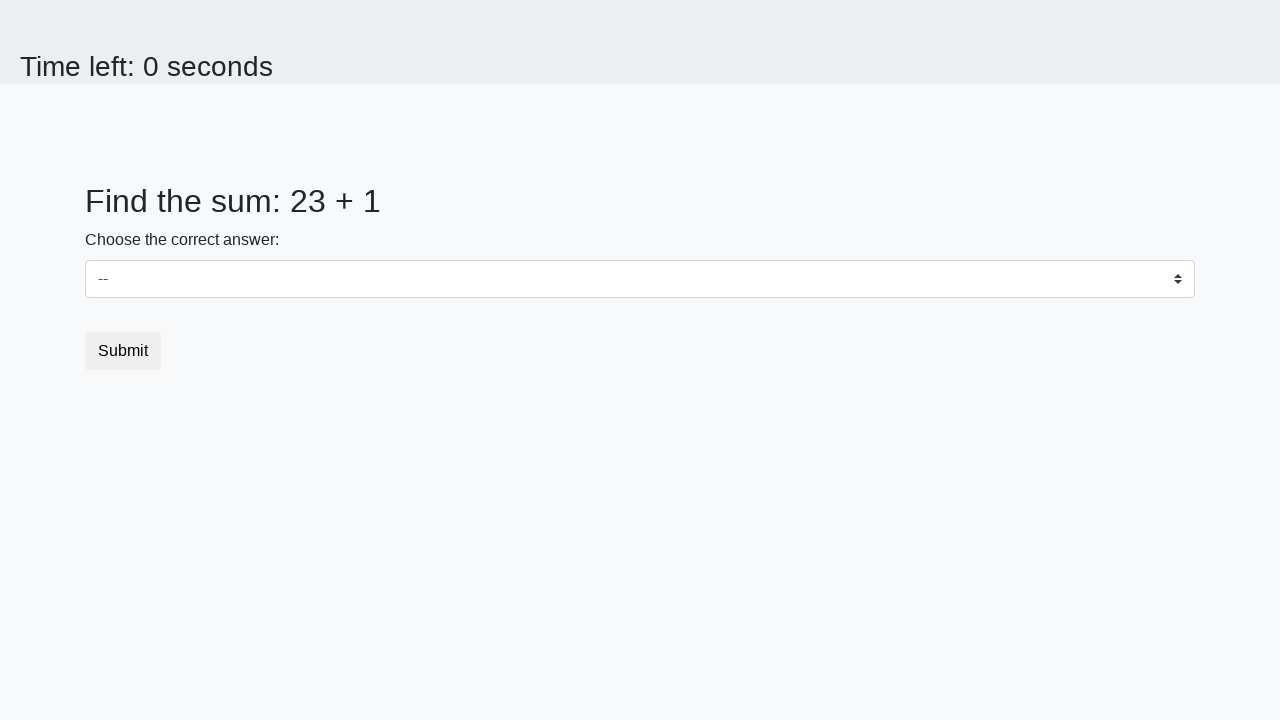

Converted first number to integer
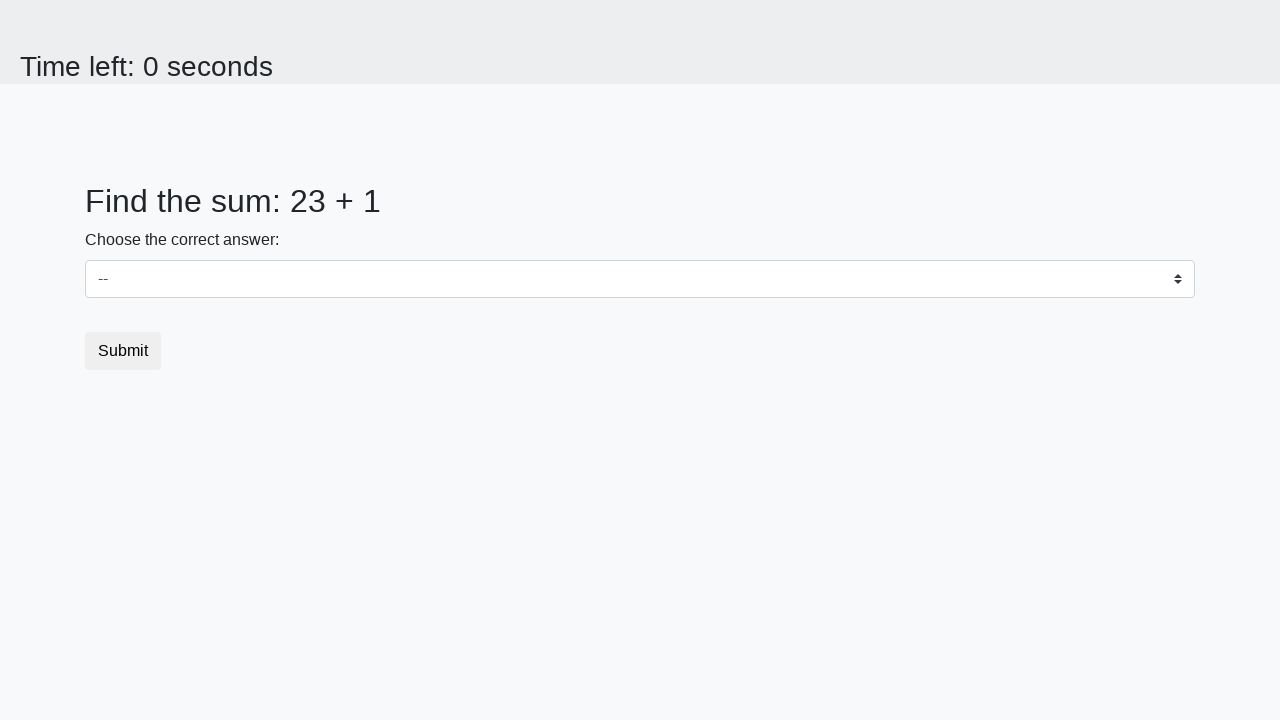

Retrieved second number from the page
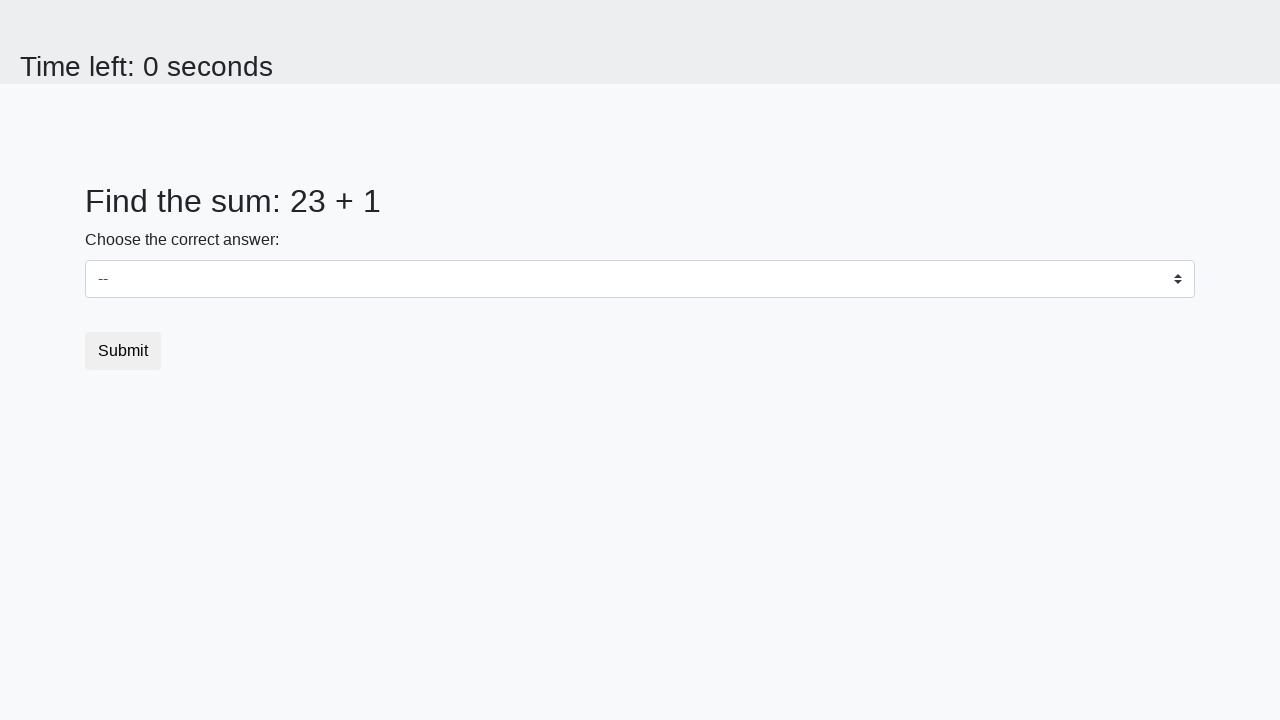

Converted second number to integer
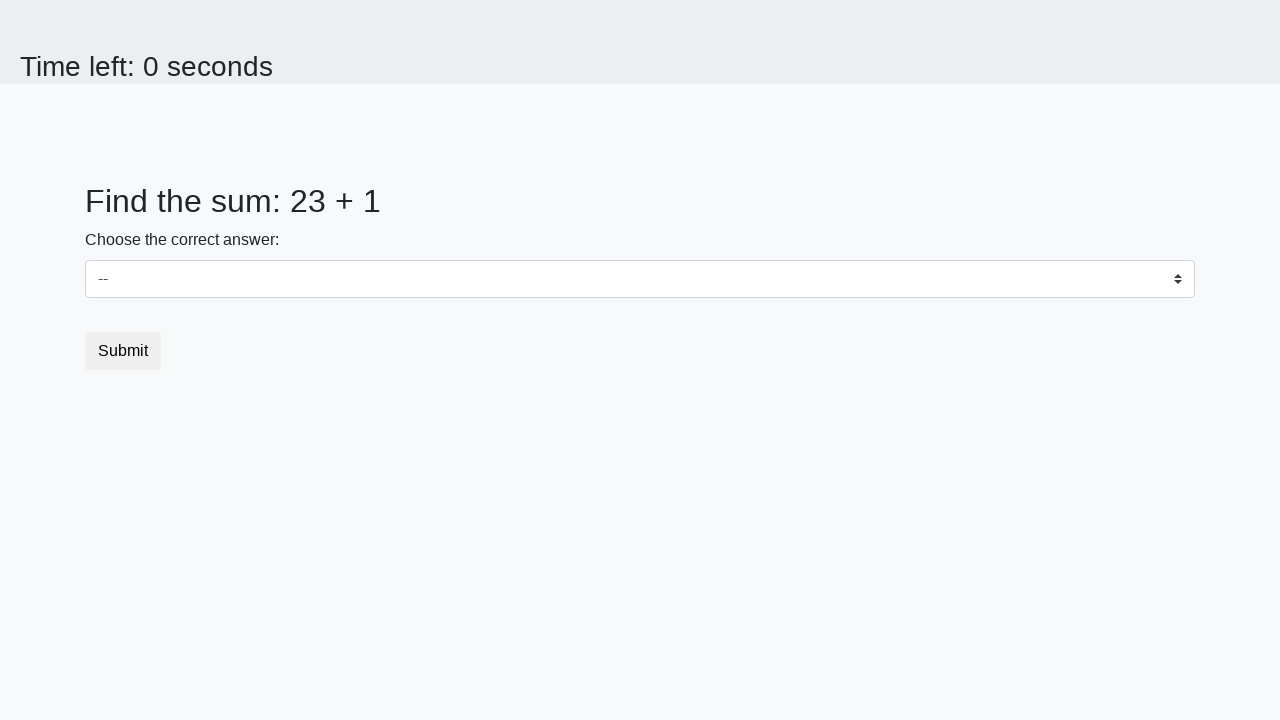

Calculated sum of two numbers: 24
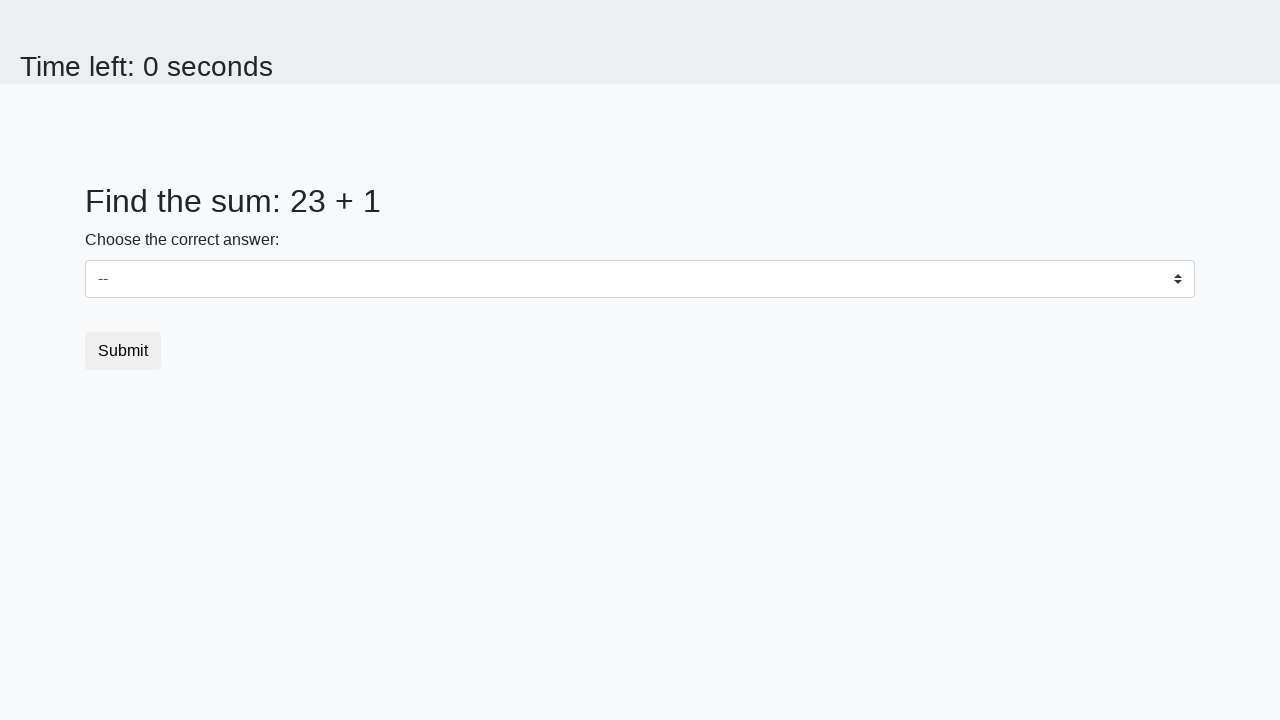

Selected sum value '24' from dropdown menu on select#dropdown
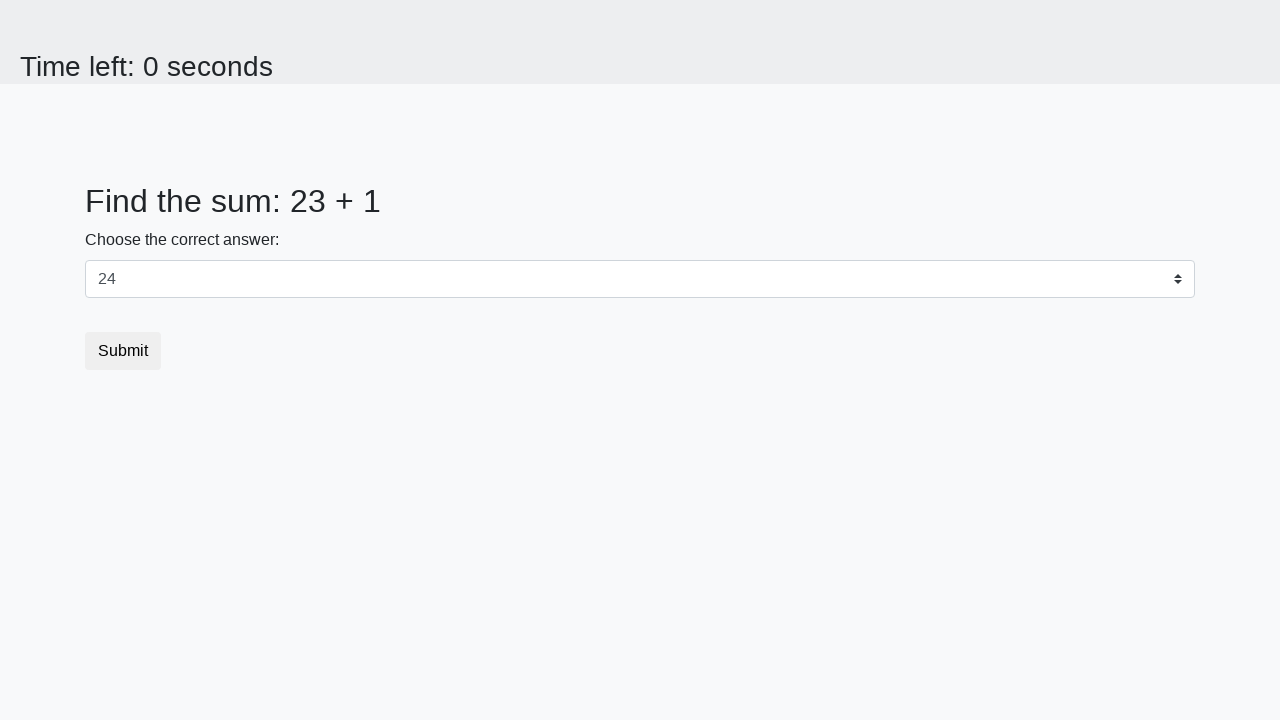

Clicked submit button to submit the form at (123, 351) on [type='submit']
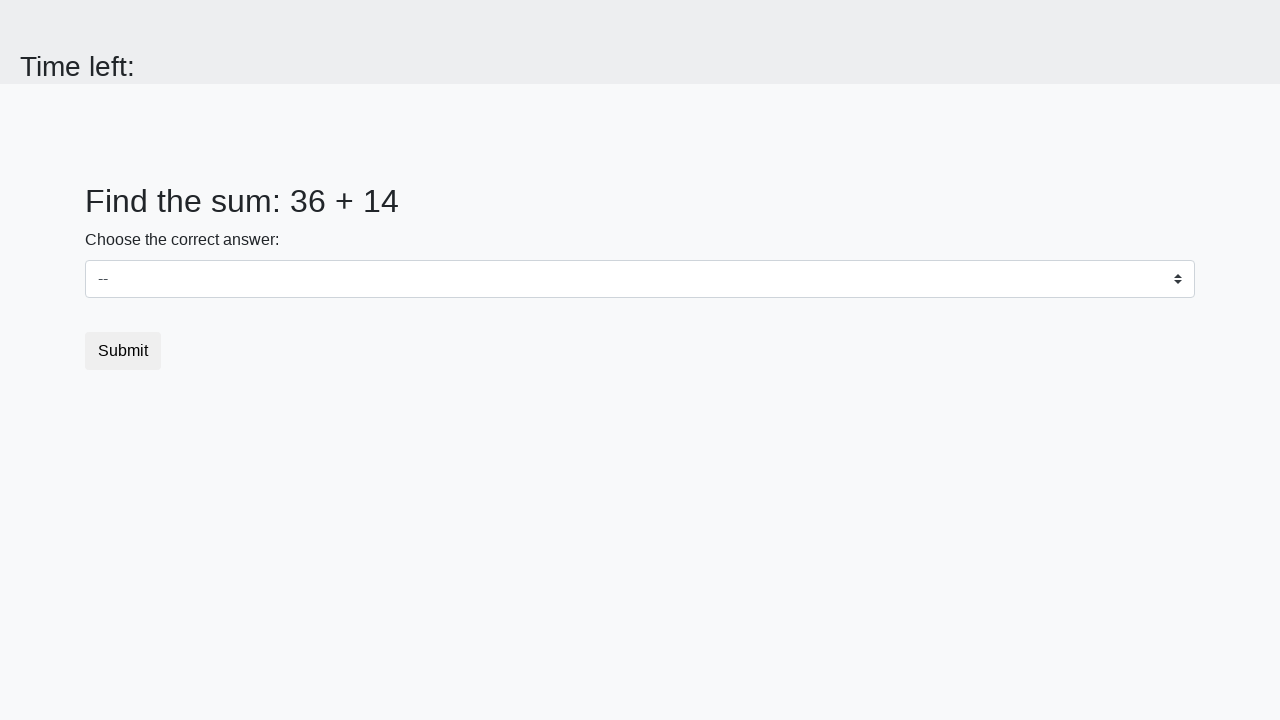

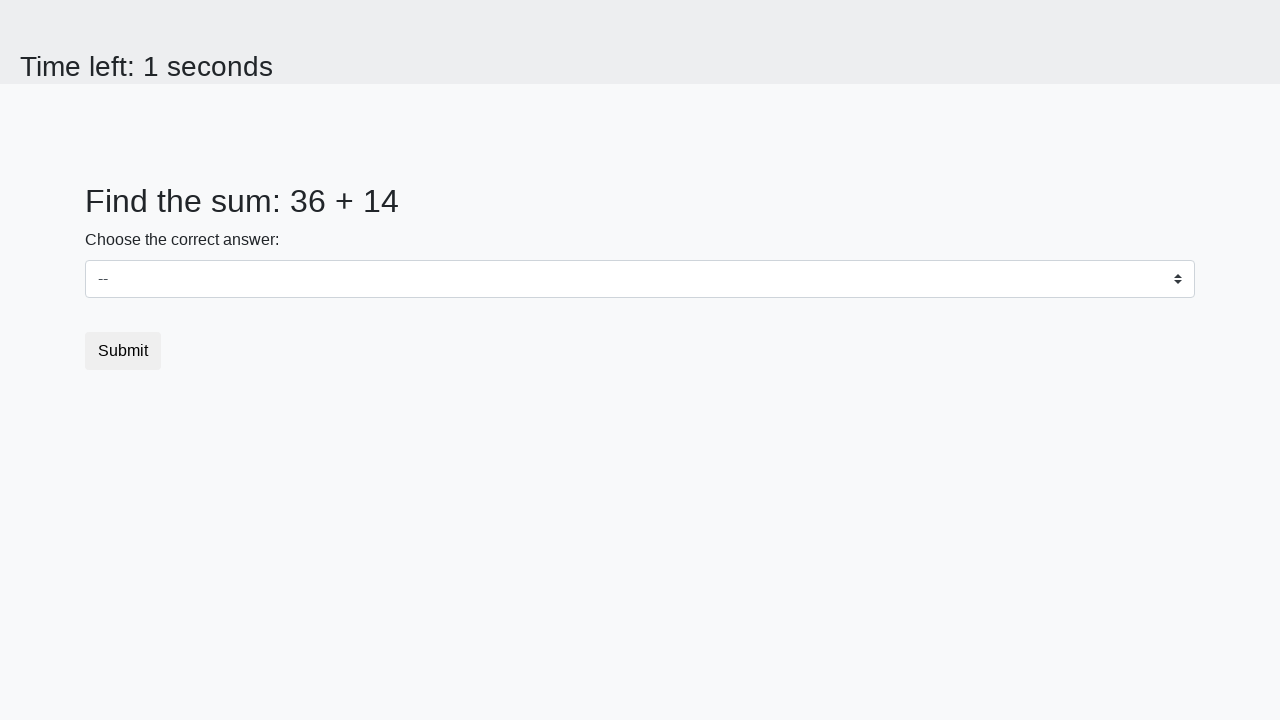